Tests element highlighting functionality by navigating to a page with many elements, locating a specific element by ID, and applying a visual highlight style (red dashed border) using JavaScript execution.

Starting URL: http://the-internet.herokuapp.com/large

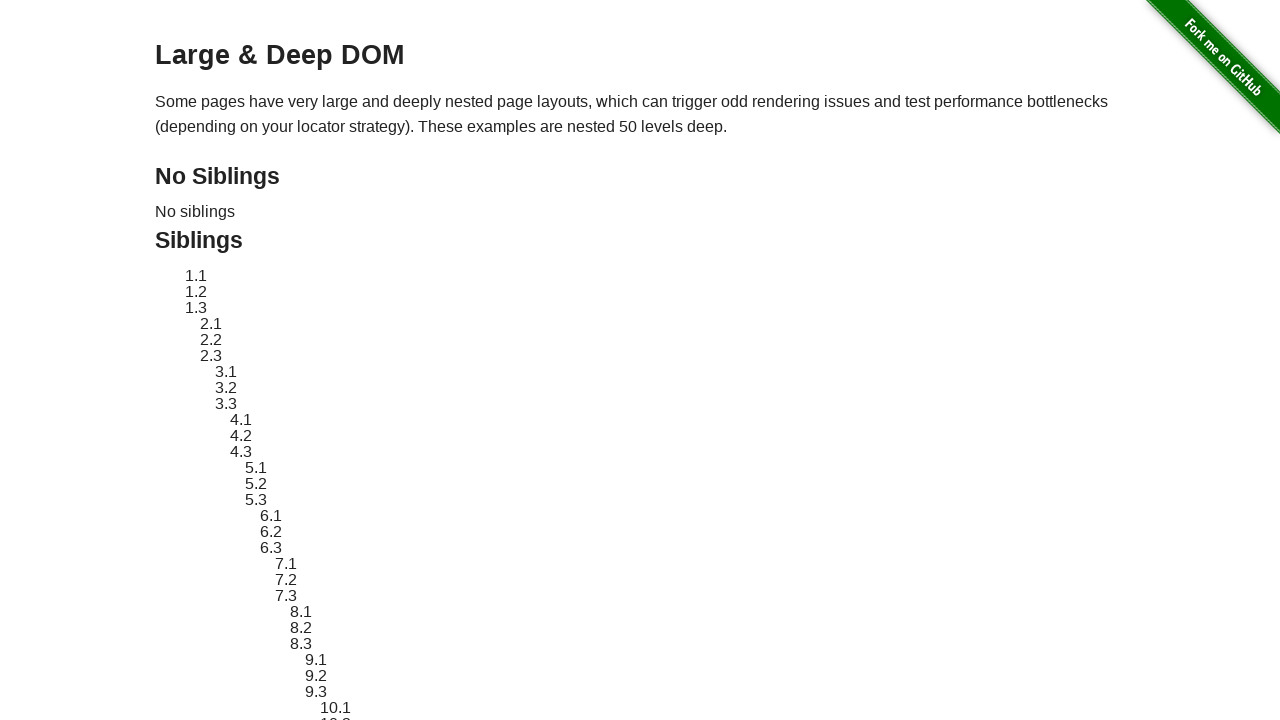

Navigated to the-internet.herokuapp.com/large page
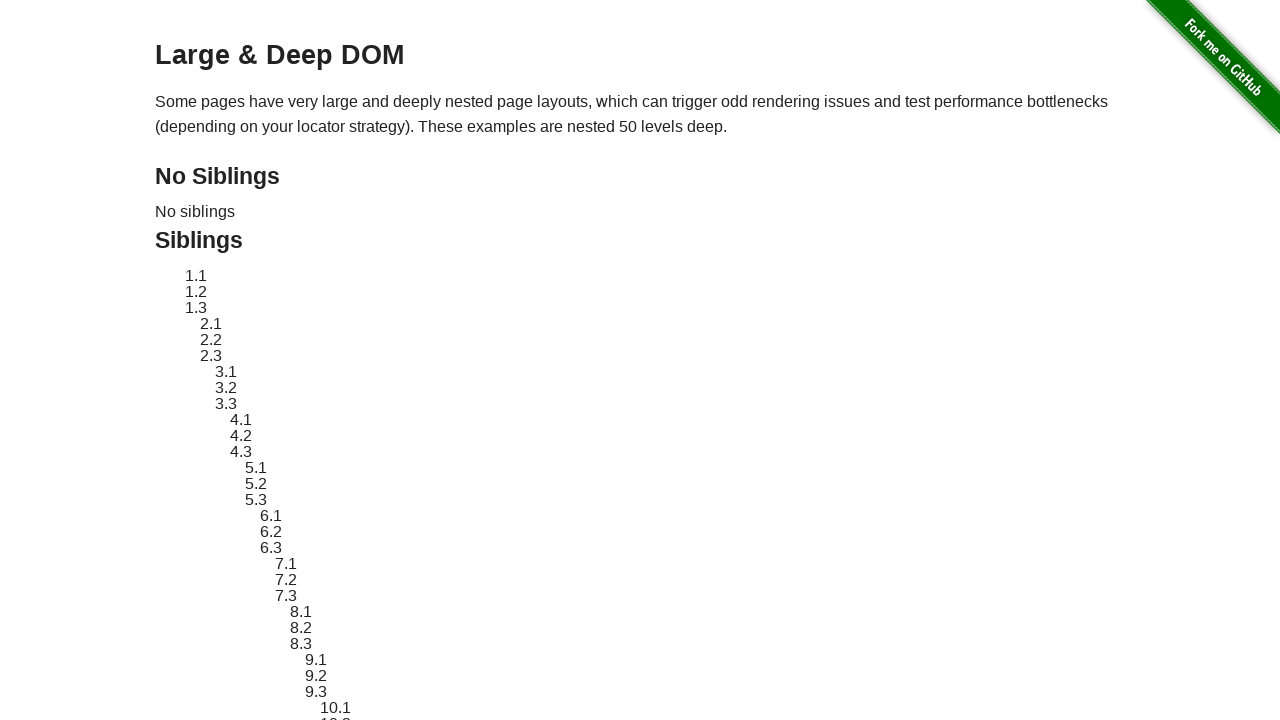

Target element #sibling-2.3 became visible
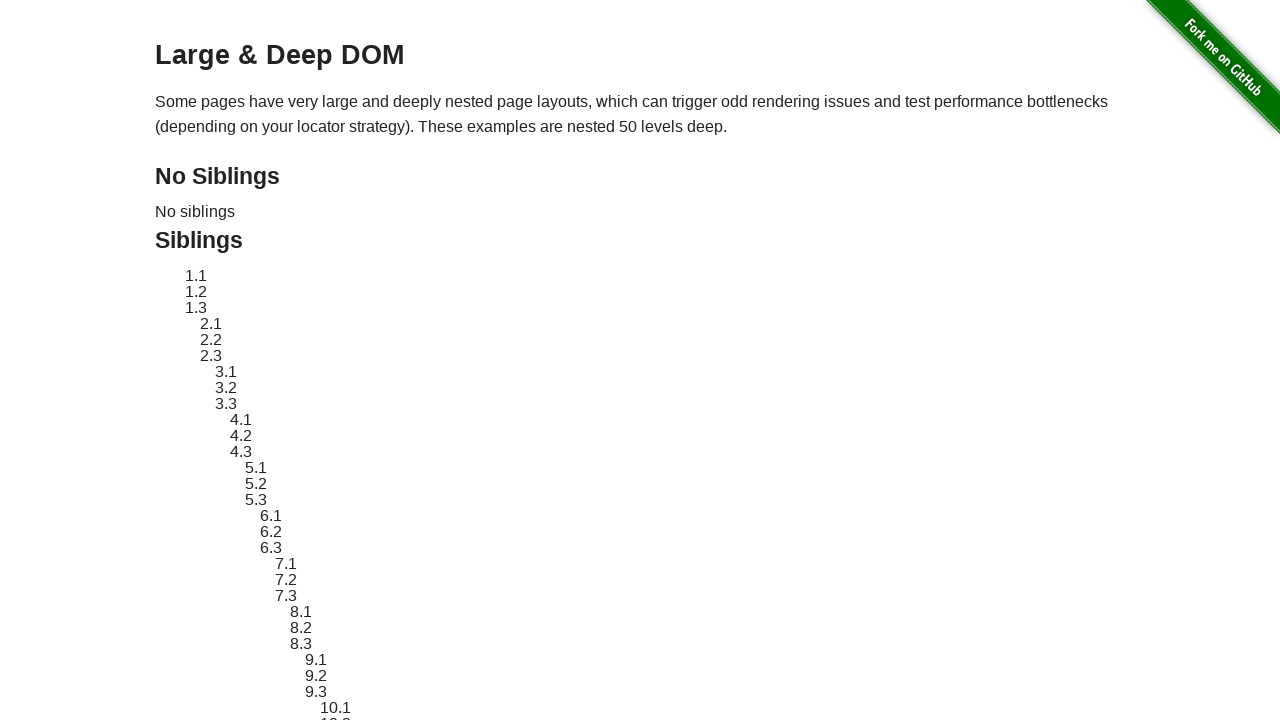

Located element #sibling-2.3 by ID selector
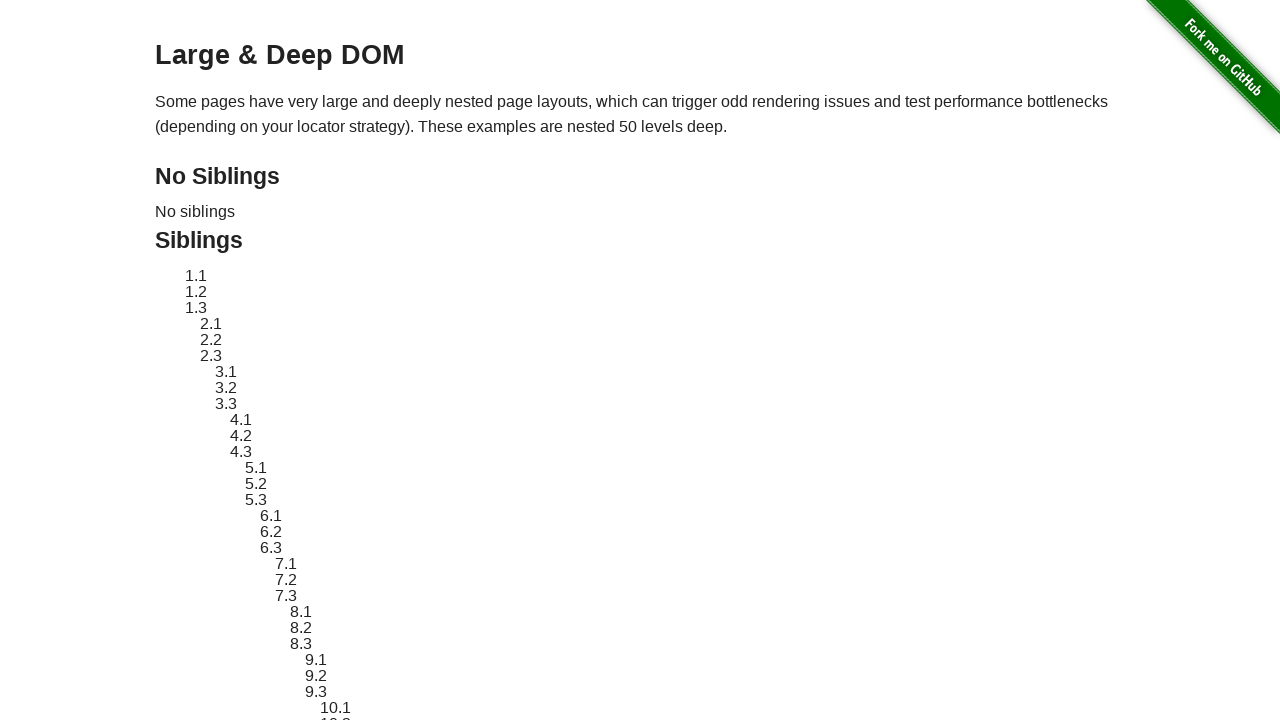

Stored original style attribute of target element
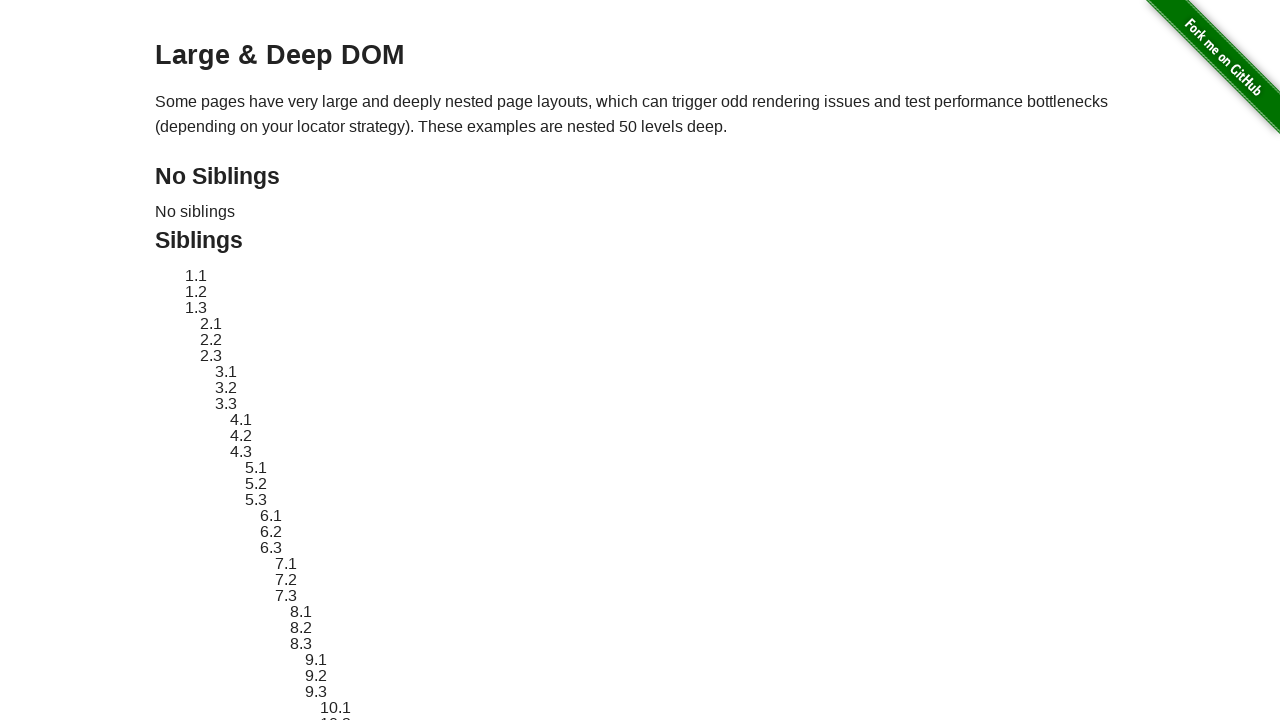

Applied red dashed border highlight style to element using JavaScript
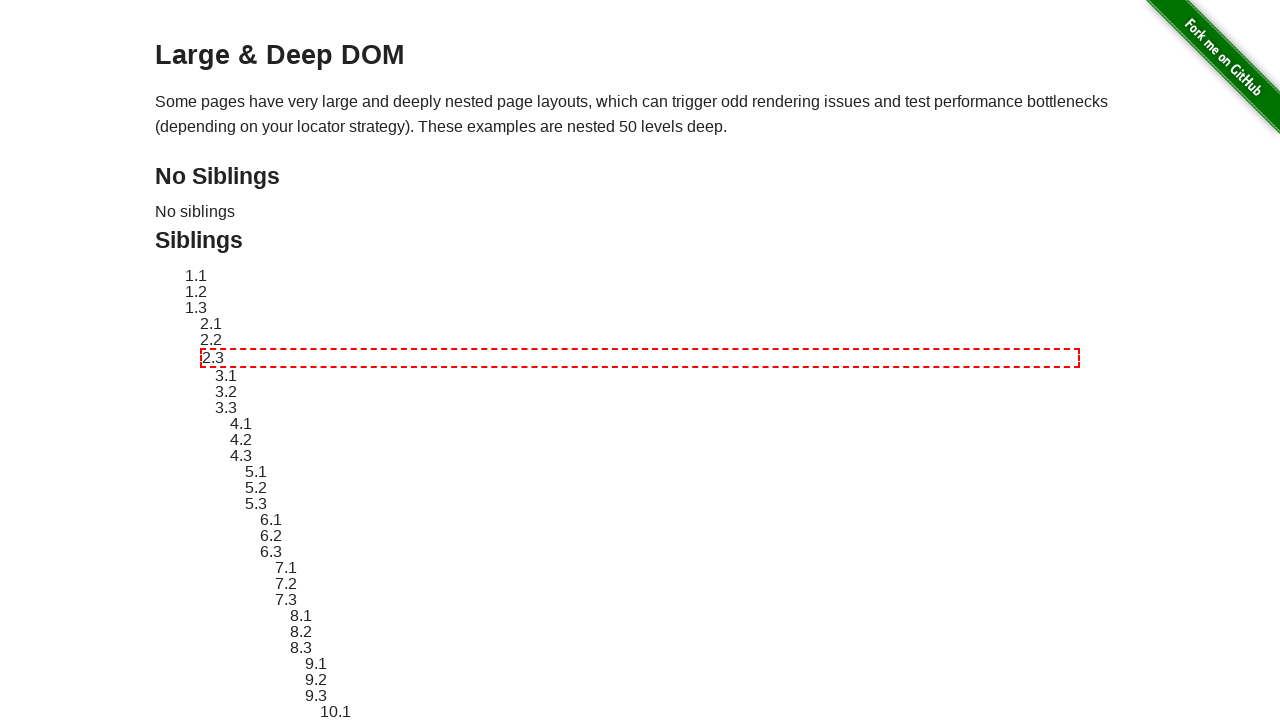

Waited 3 seconds to observe the highlight effect
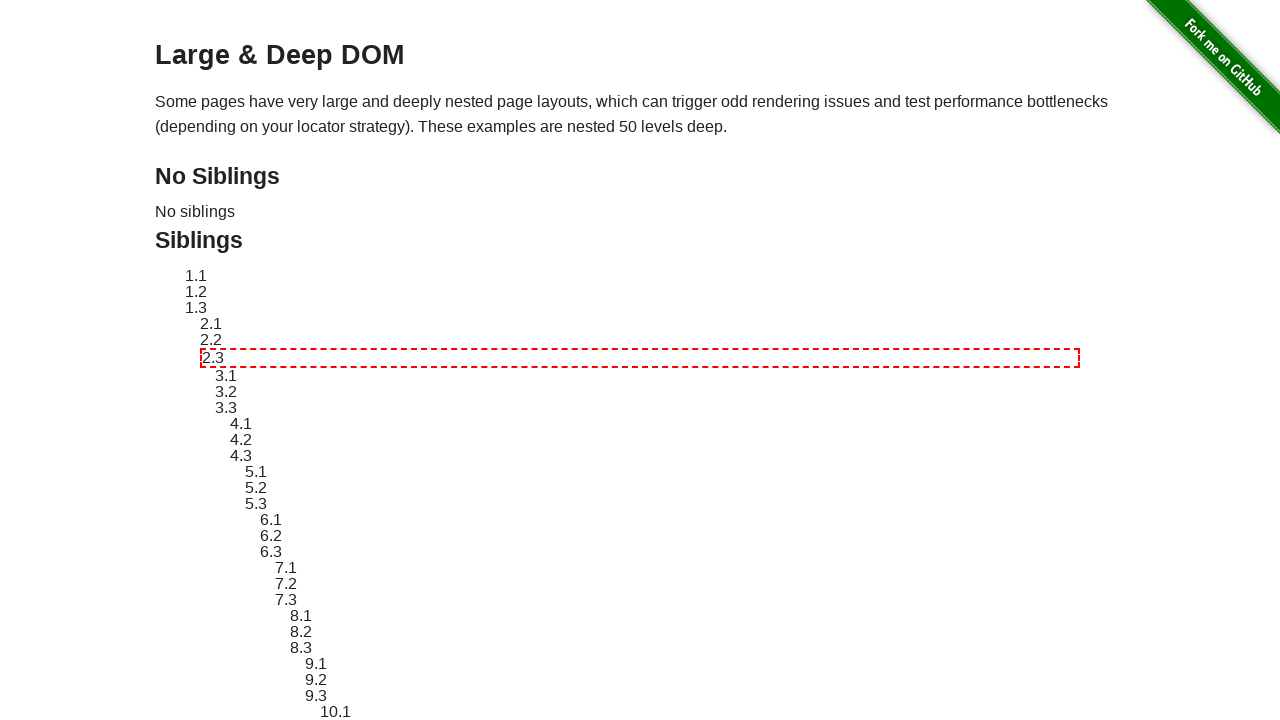

Reverted element style back to original
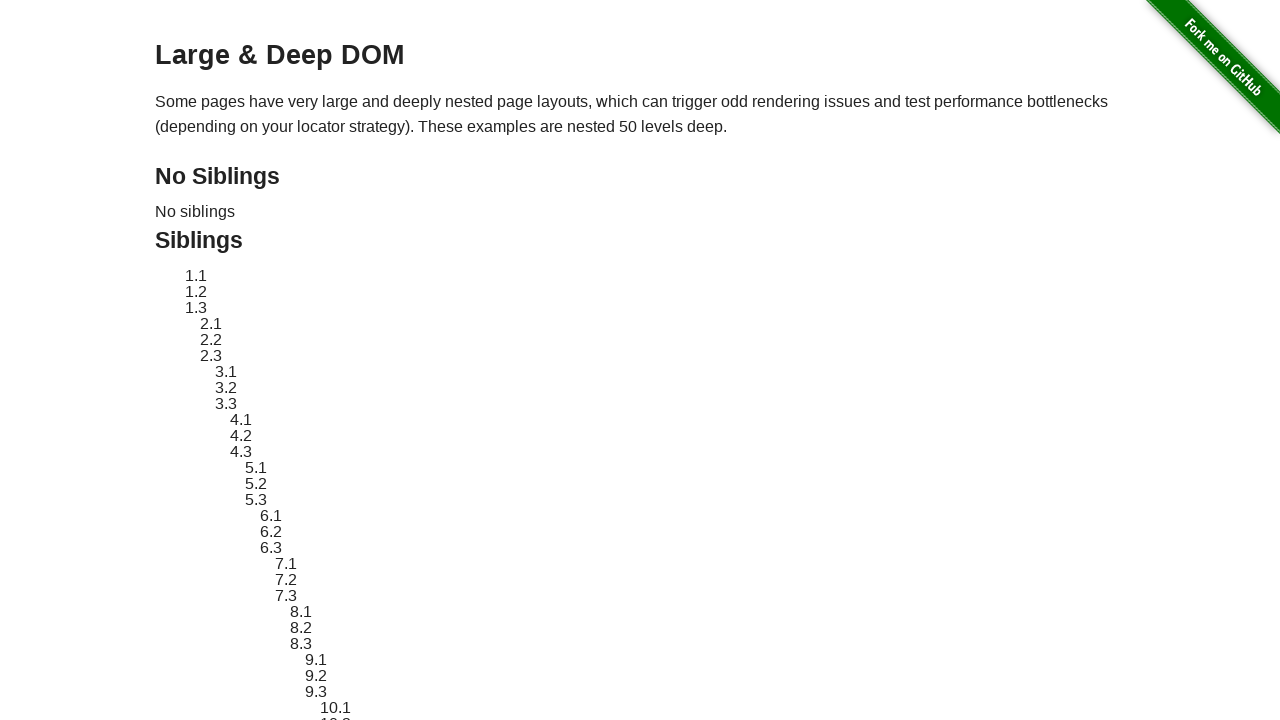

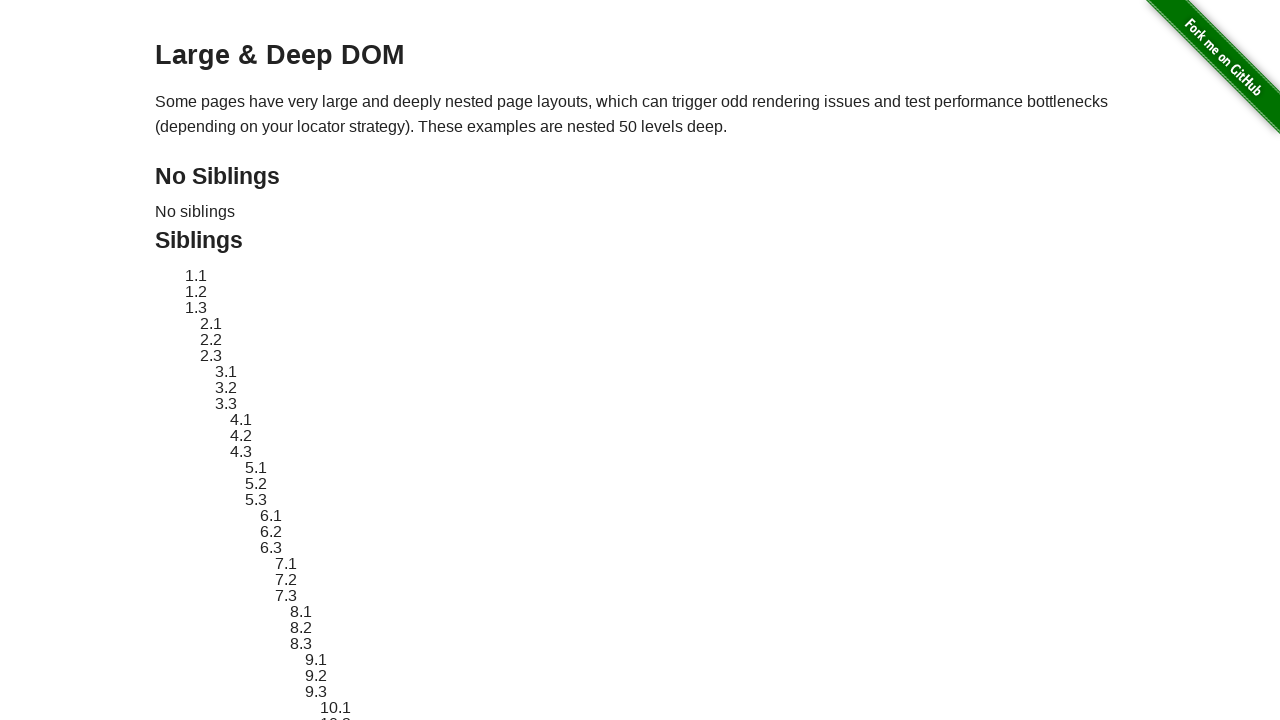